Tests selecting a country from a dropdown on a dummy ticket visa application form by clicking the country selector and choosing Austria from the options list.

Starting URL: https://www.dummyticket.com/dummy-ticket-for-visa-application/

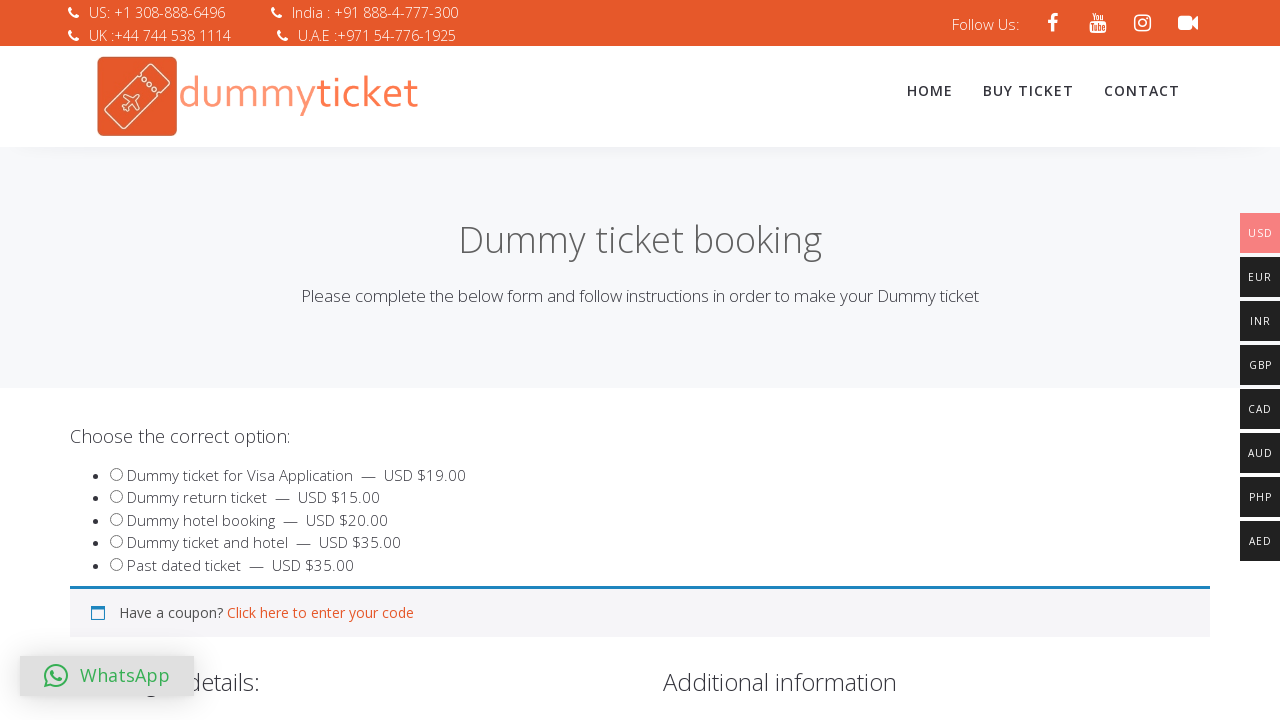

Clicked on country dropdown to open it at (344, 360) on span#select2-billing_country-container
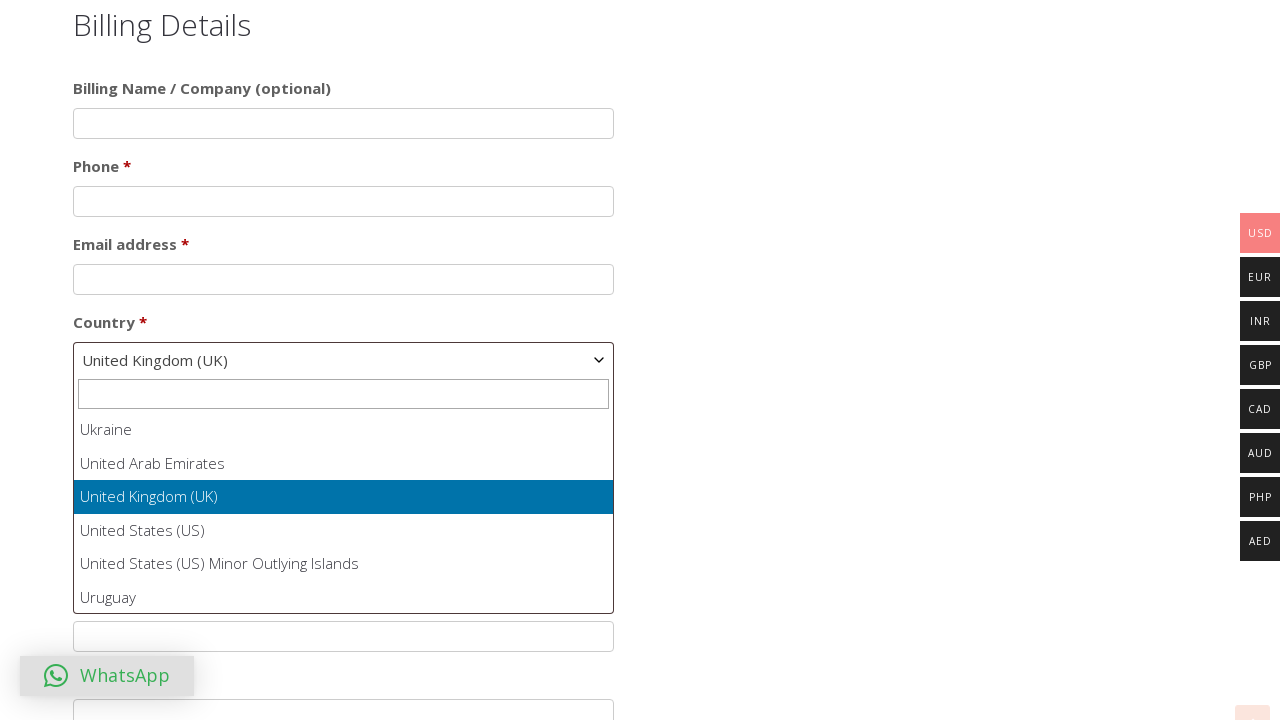

Dropdown options loaded and became visible
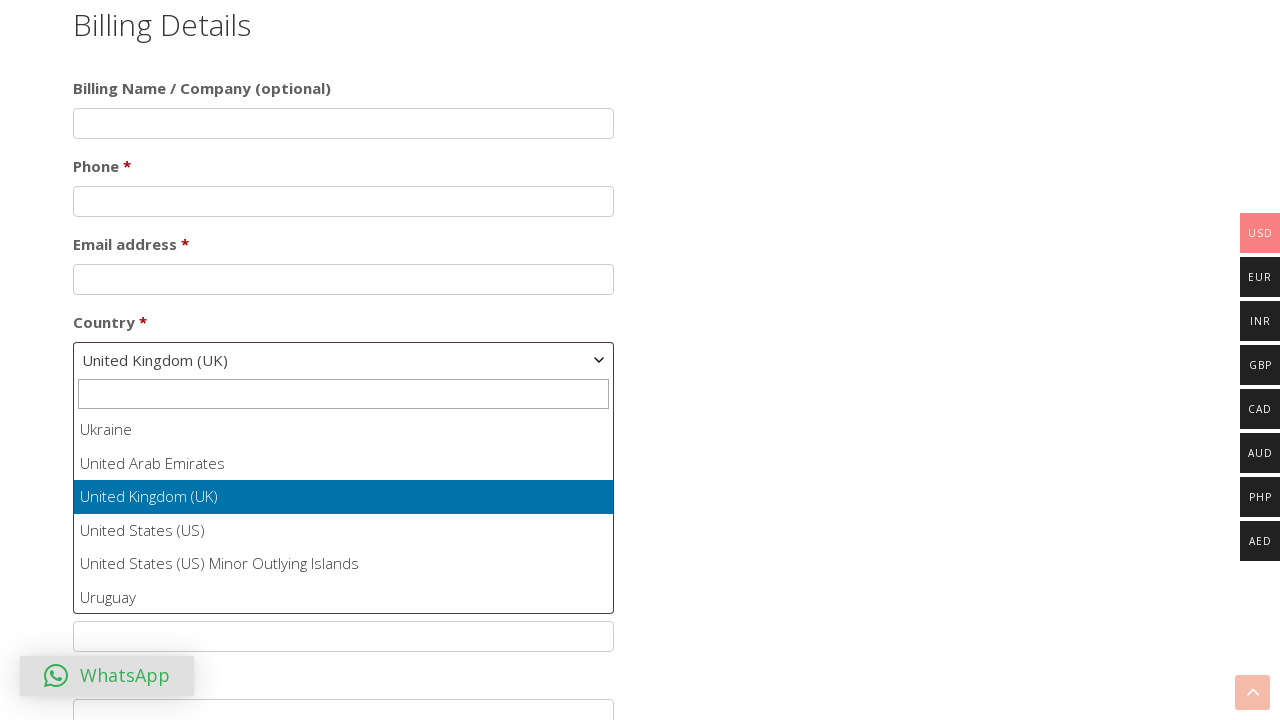

Selected Austria from the country dropdown list at (344, 512) on #select2-billing_country-results li:has-text('Austria')
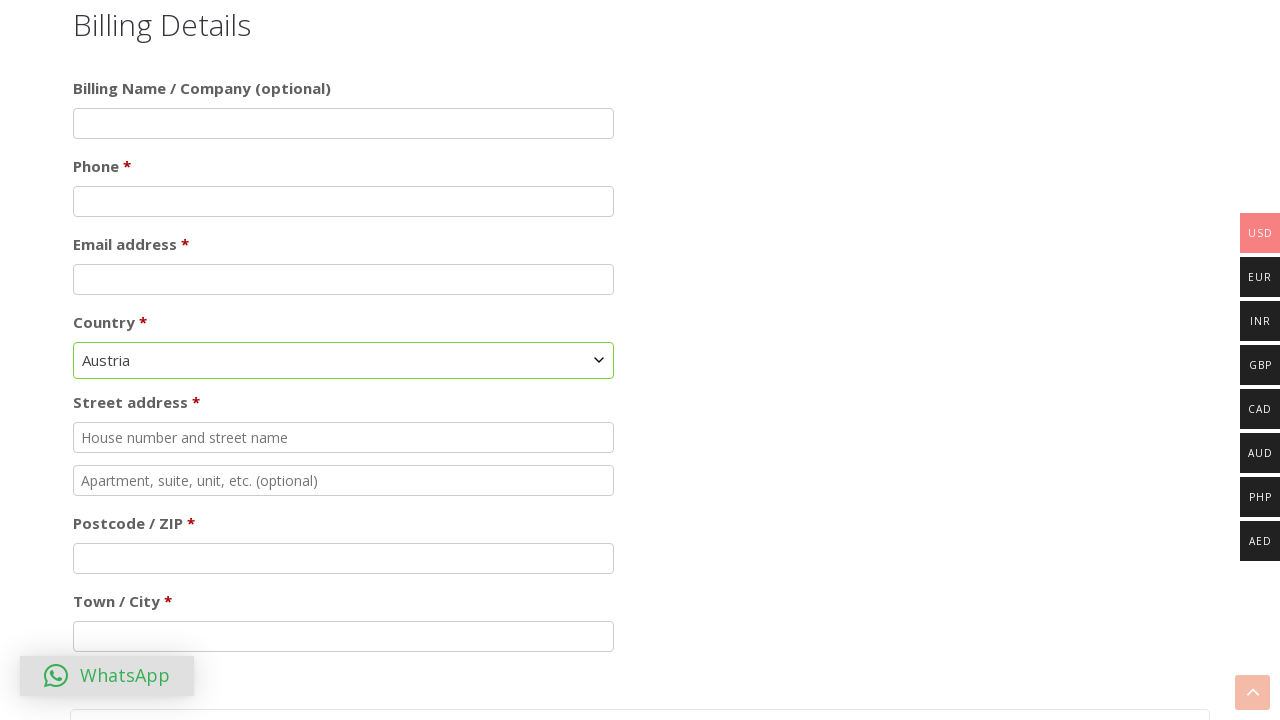

Waited for selection to be registered
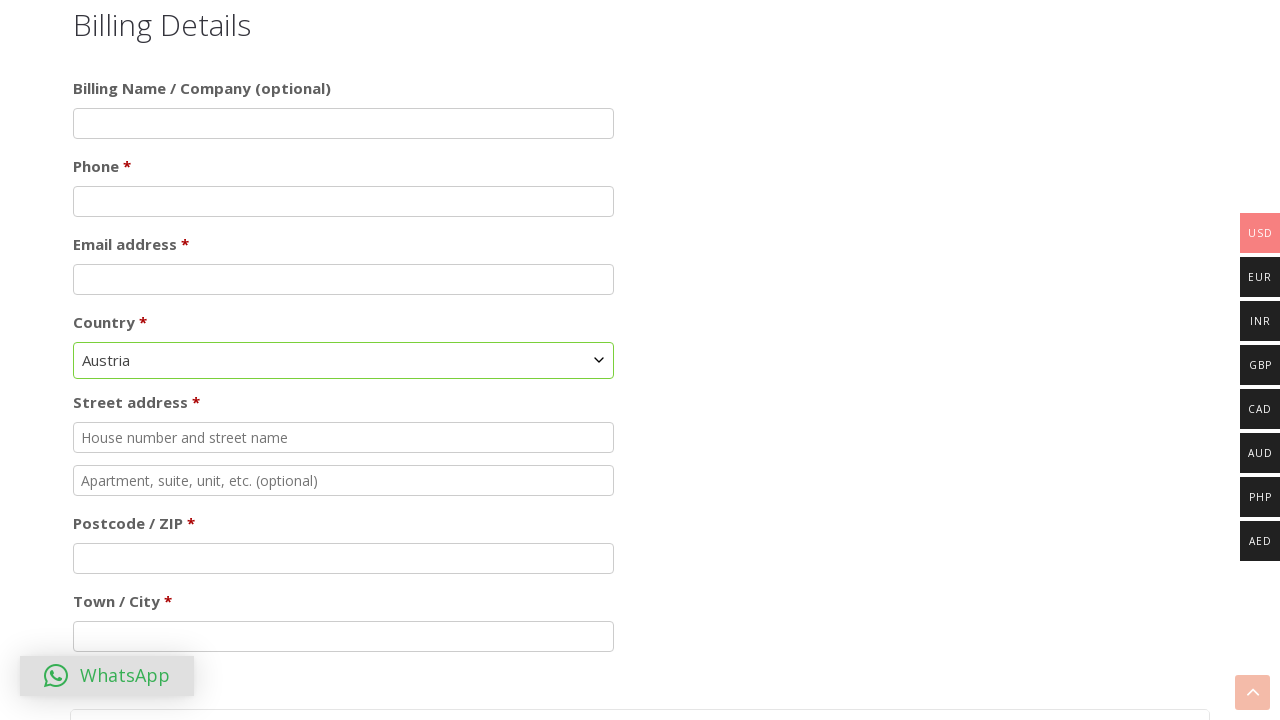

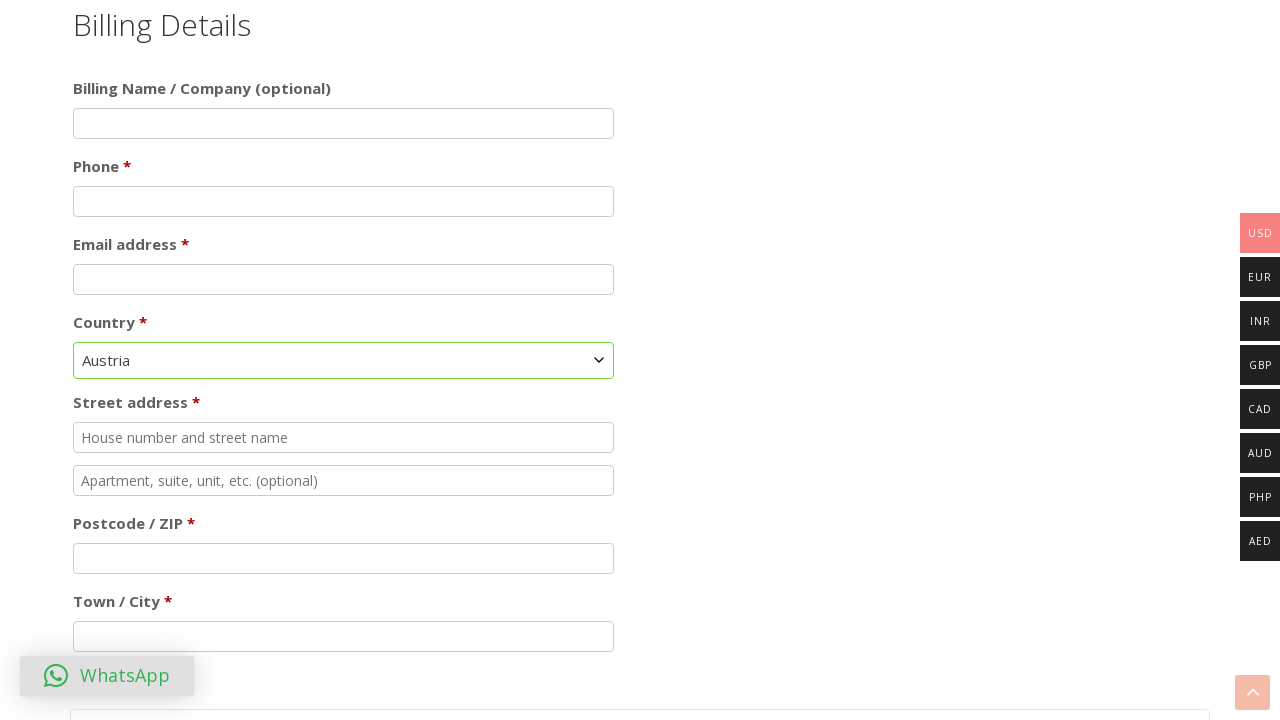